Navigates to Rediff homepage and verifies the page title

Starting URL: https://www.rediff.com/

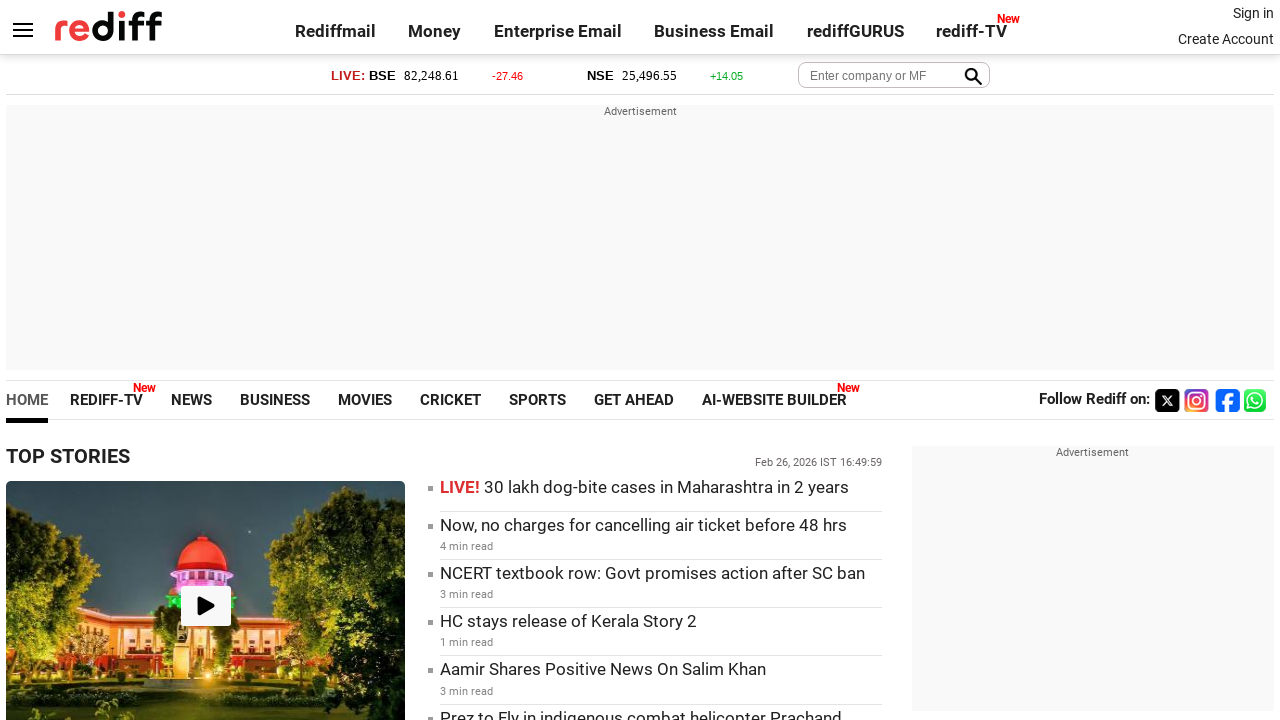

Navigated to Rediff homepage
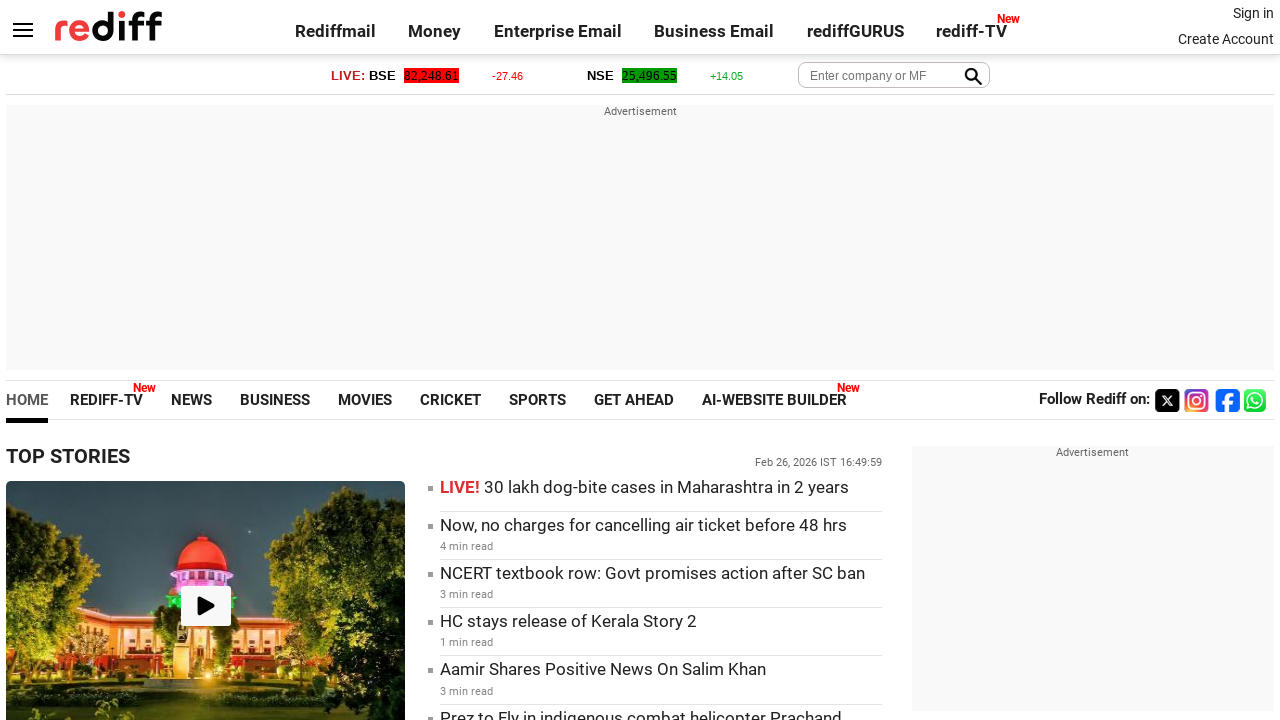

Verified page title contains 'Rediff.com'
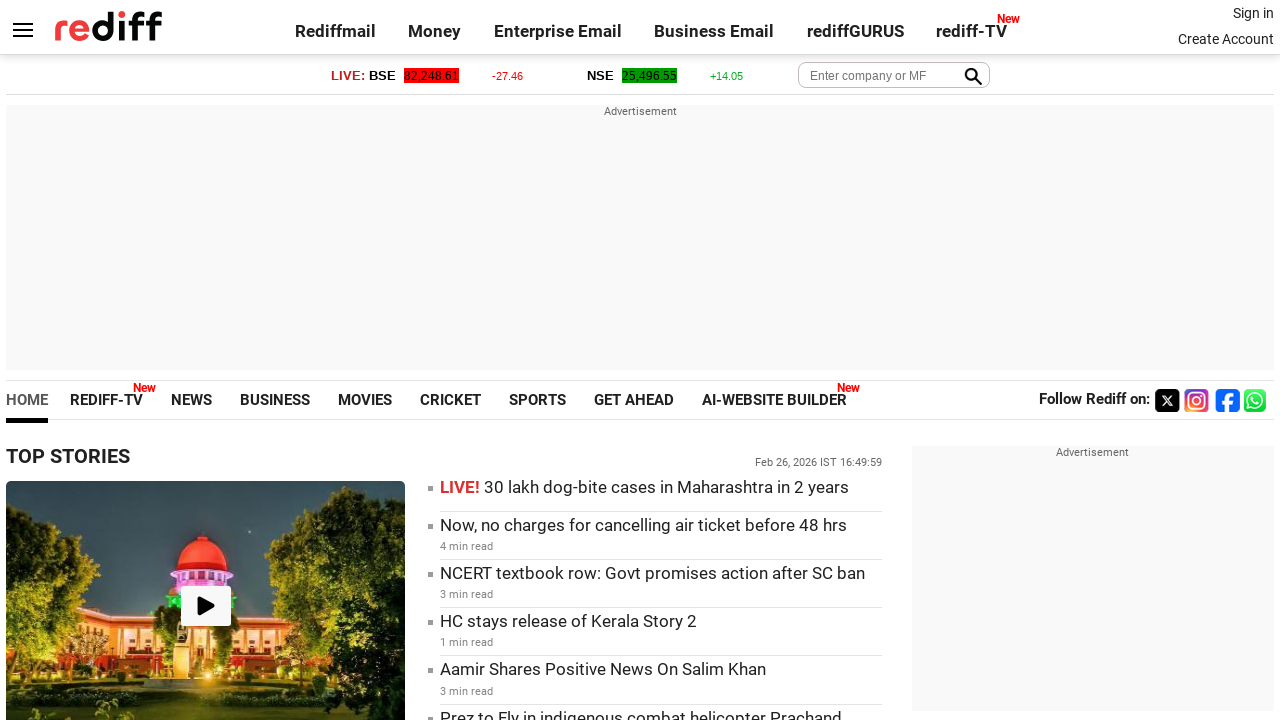

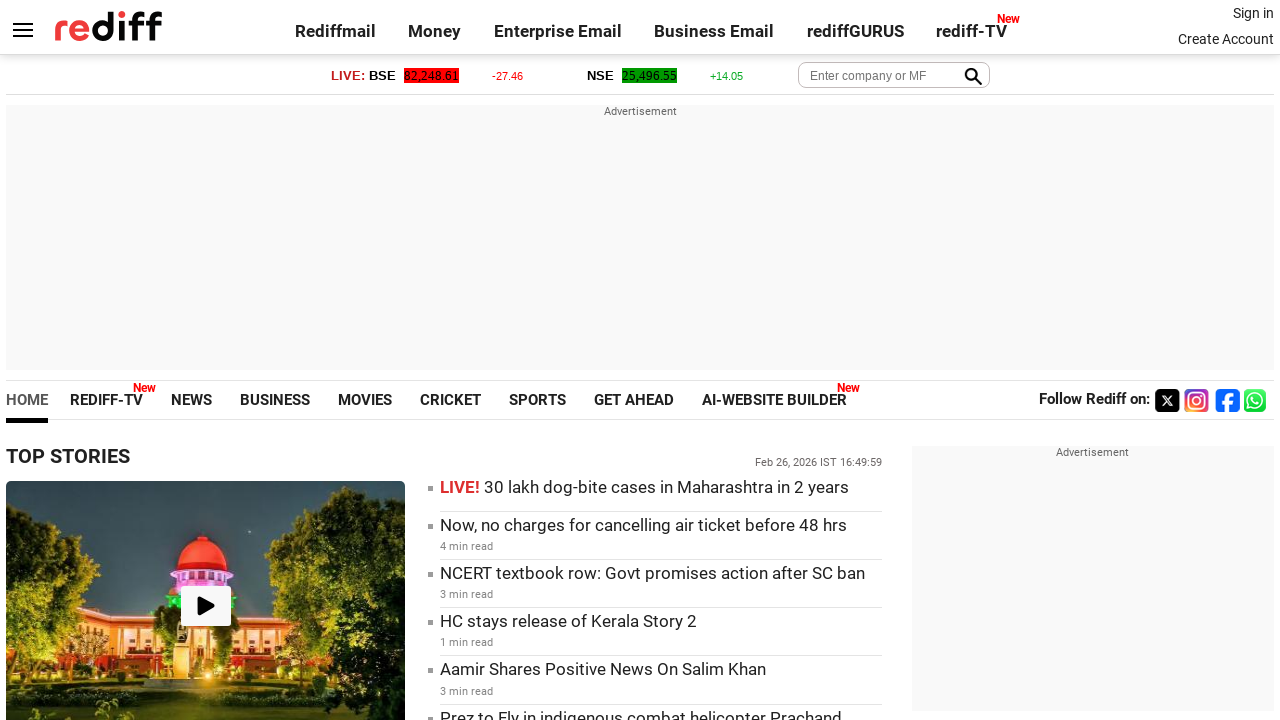